Tests the "Sort by Popularity" functionality on an e-commerce shop page by clicking the Shop button, selecting the sort option from a dropdown, and verifying the URL changes to include the popularity sorting parameter.

Starting URL: http://practice.automationtesting.in/

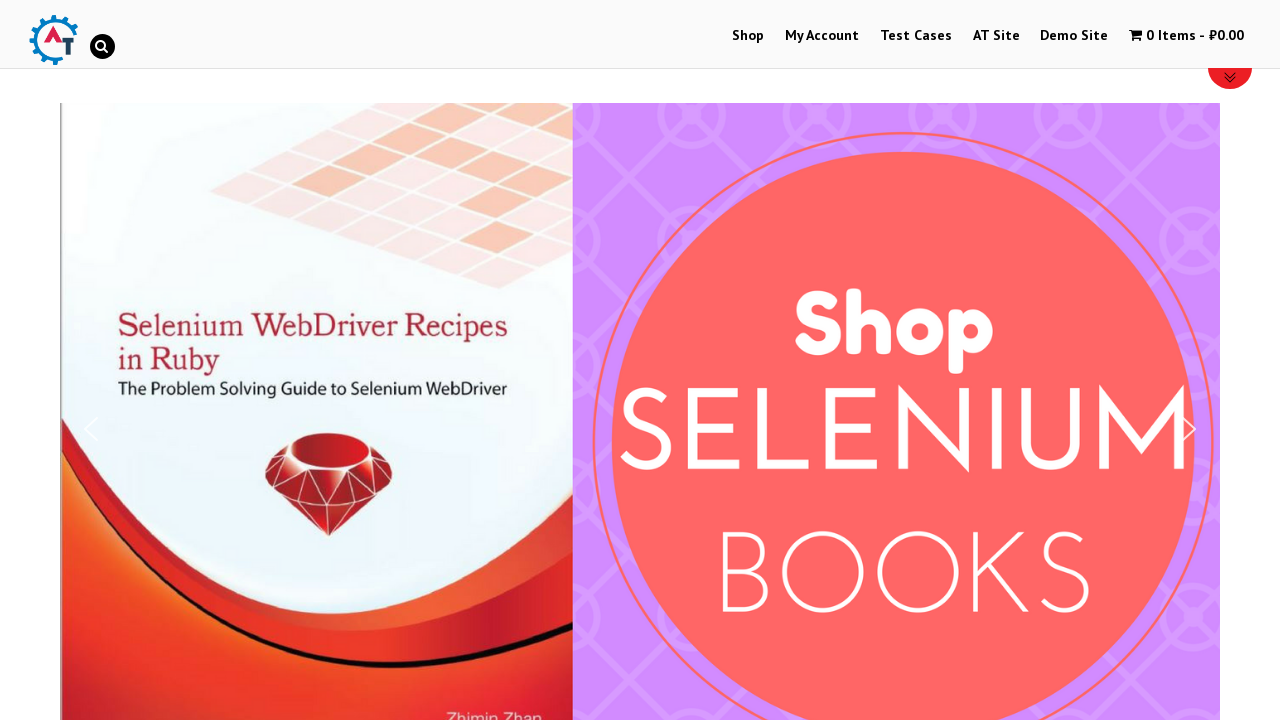

Clicked Shop button in navigation at (748, 36) on a:has-text('Shop')
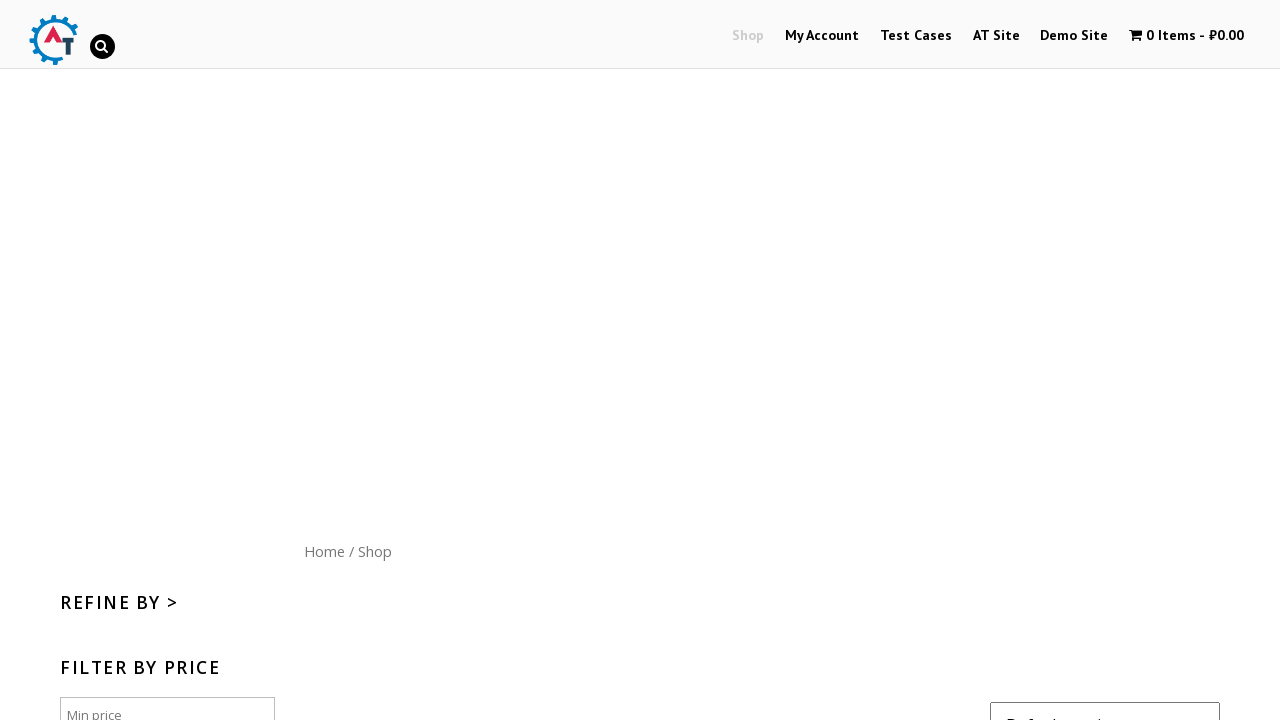

Shop page loaded (networkidle)
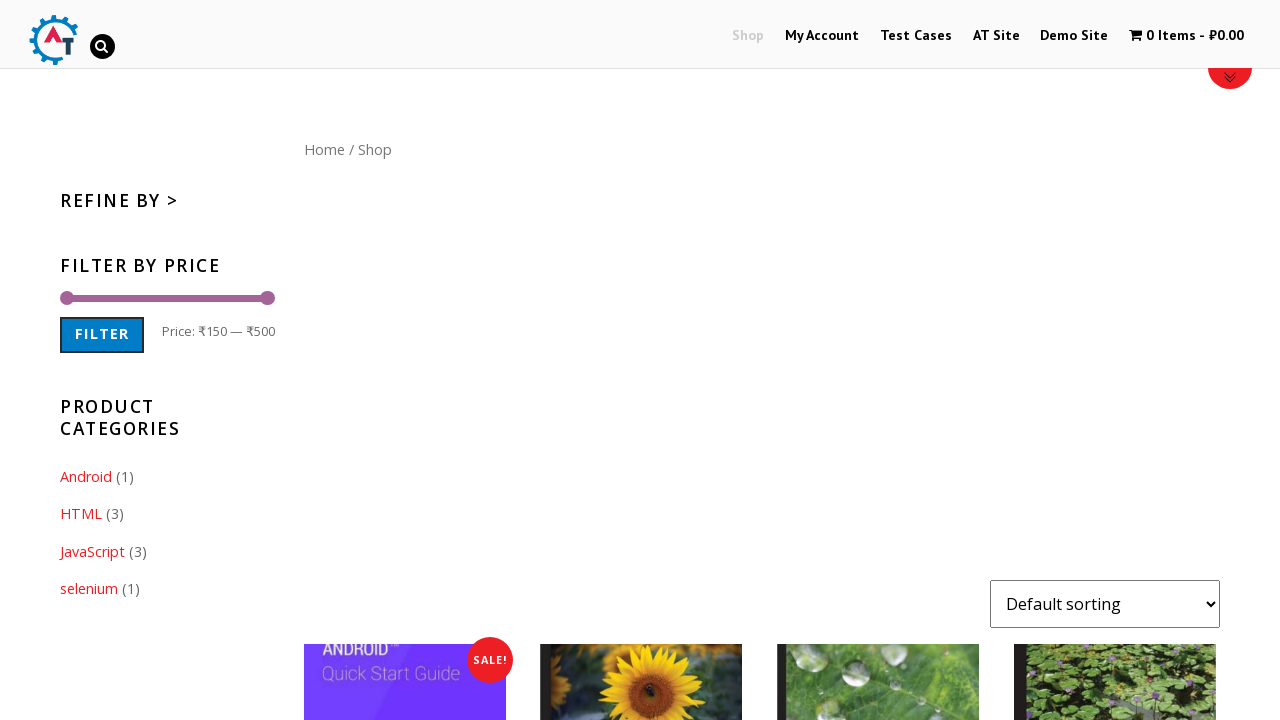

Selected 'Sort by Popularity' from orderby dropdown on select[name='orderby']
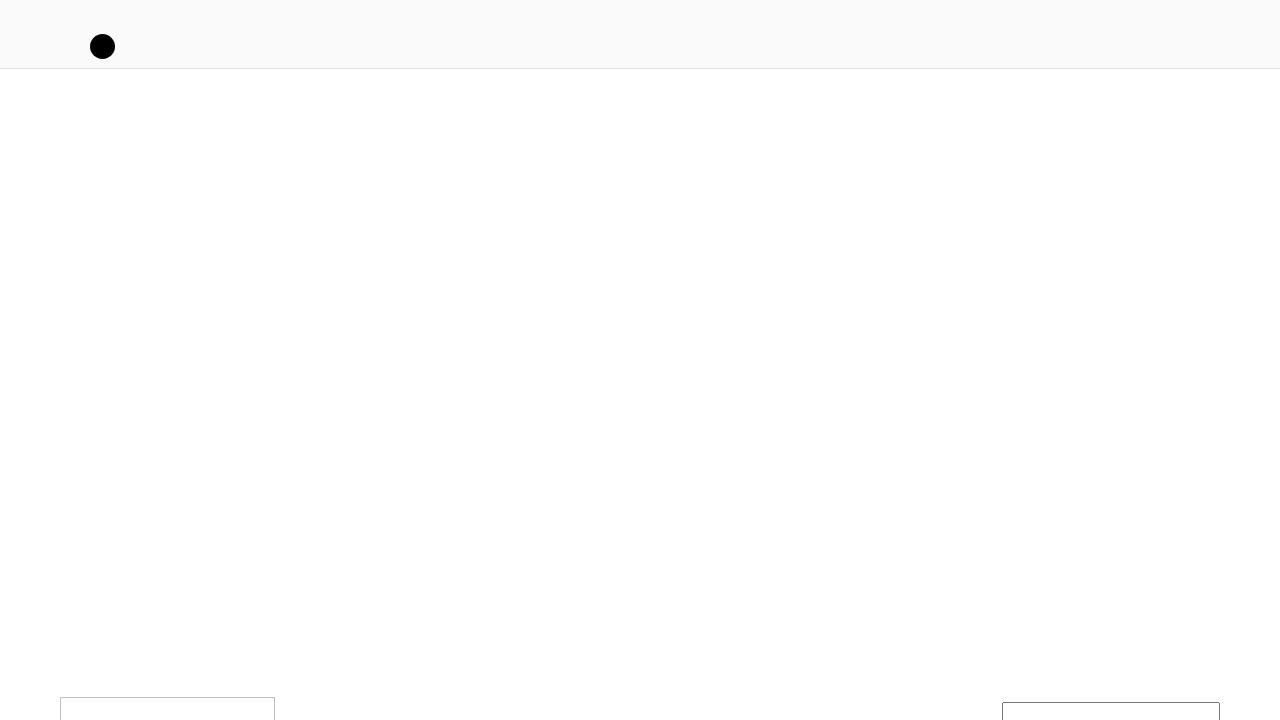

Page reloaded with sorted results (networkidle)
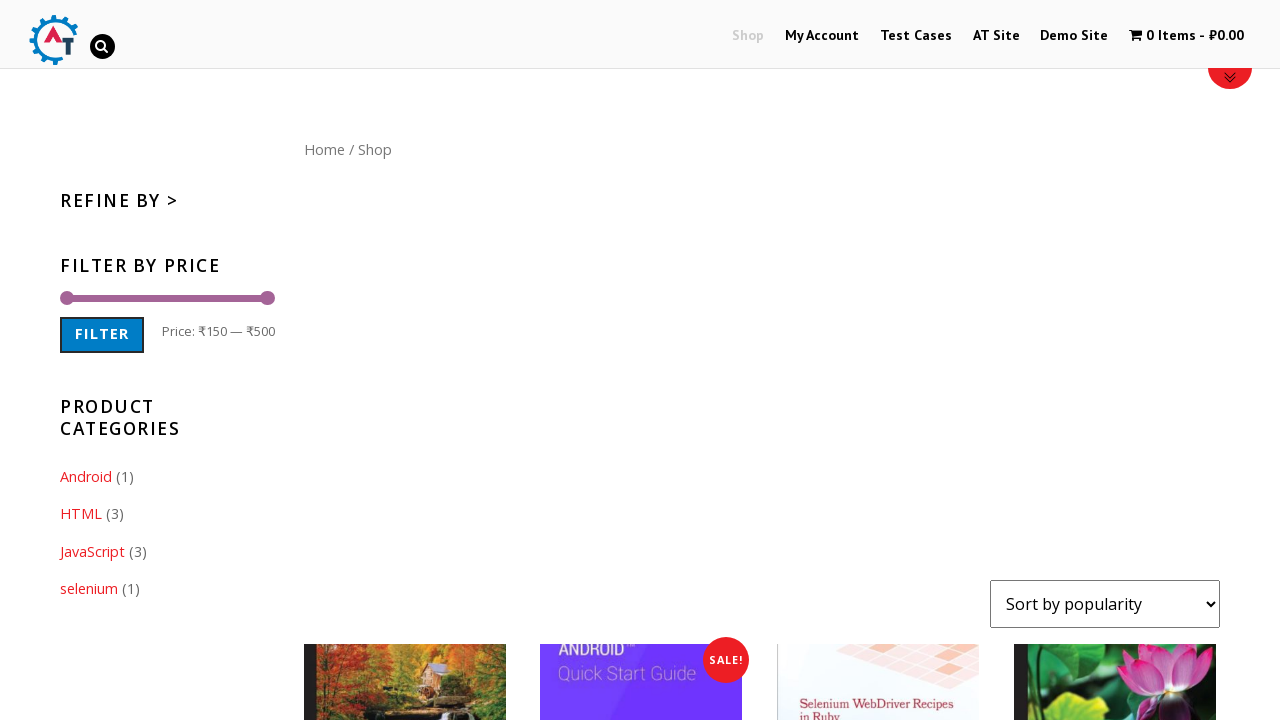

Verified URL contains 'orderby=popularity' parameter
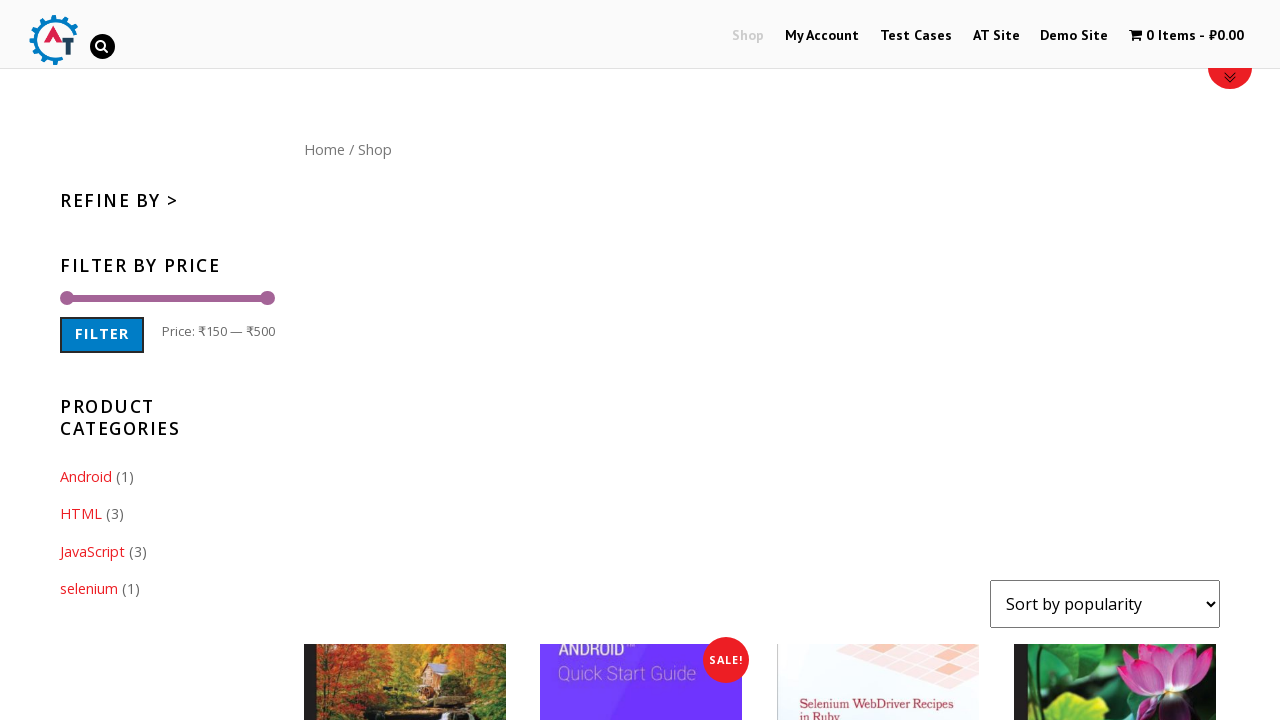

Products container is visible on the page
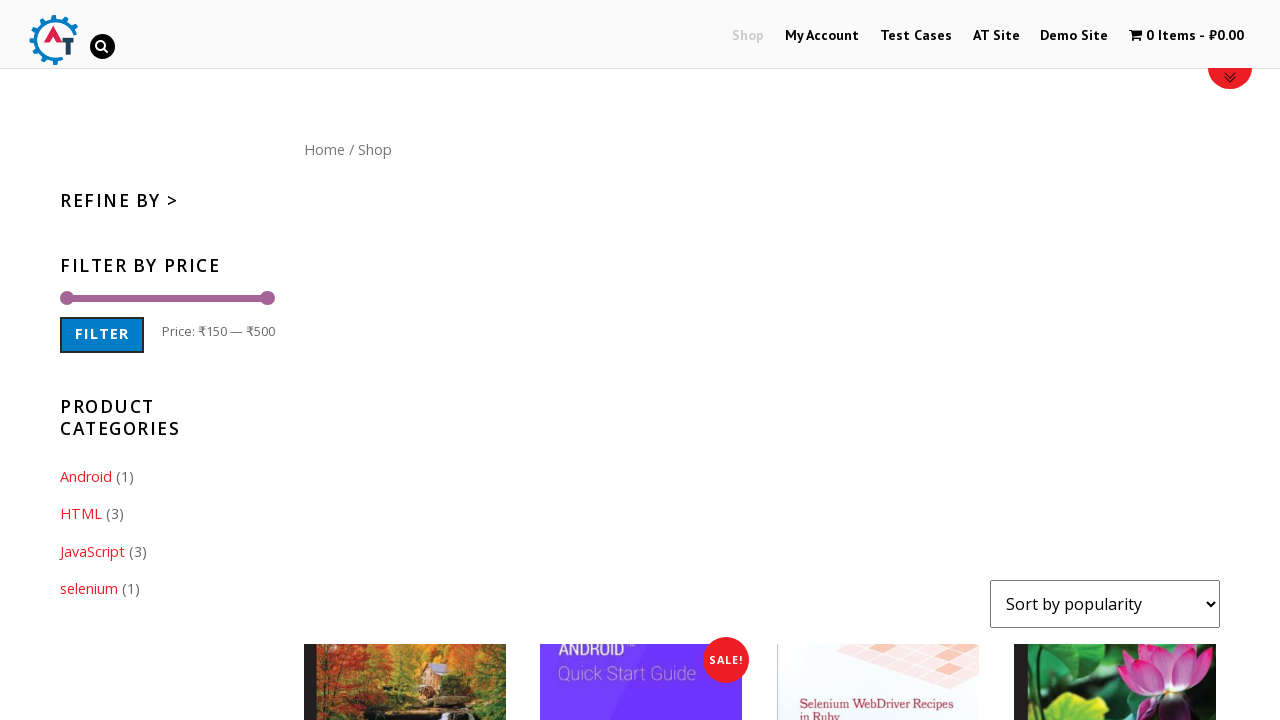

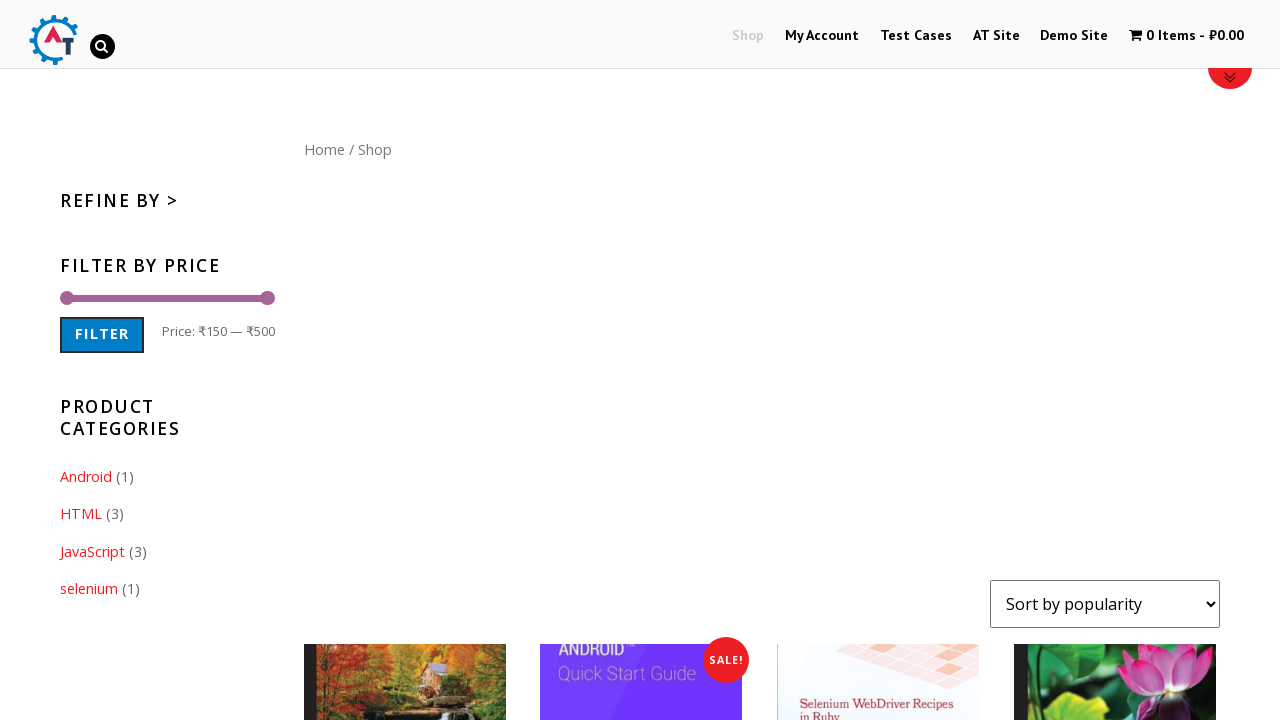